Navigates to the Selenium website and performs a right-click context menu action on the Downloads link

Starting URL: https://www.selenium.dev/

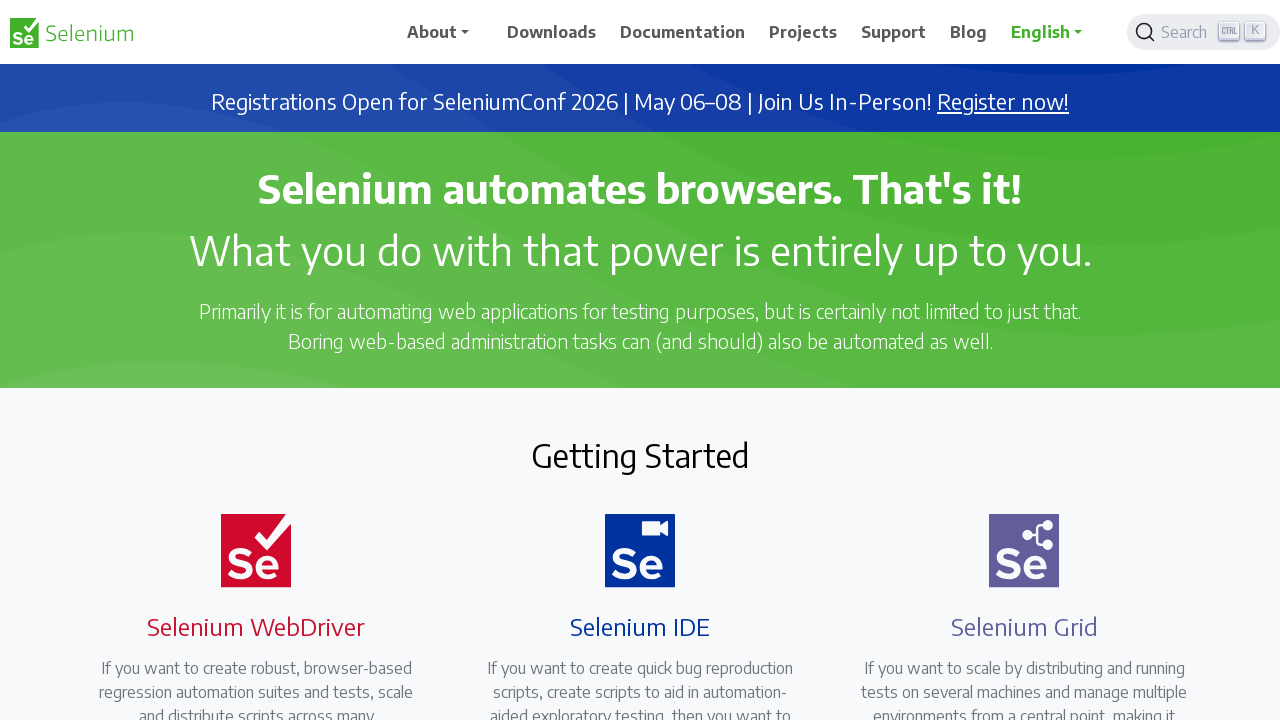

Located the Downloads link on Selenium website
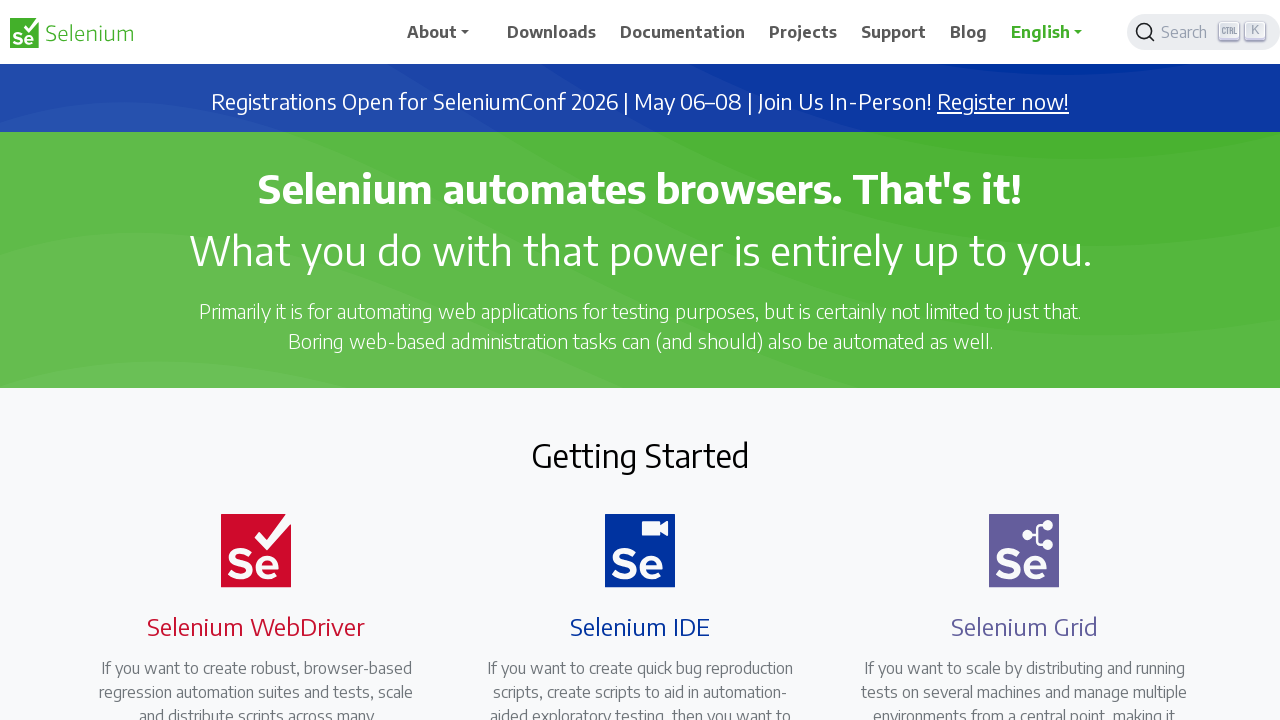

Performed right-click context menu action on Downloads link at (552, 32) on xpath=//span[text()='Downloads']
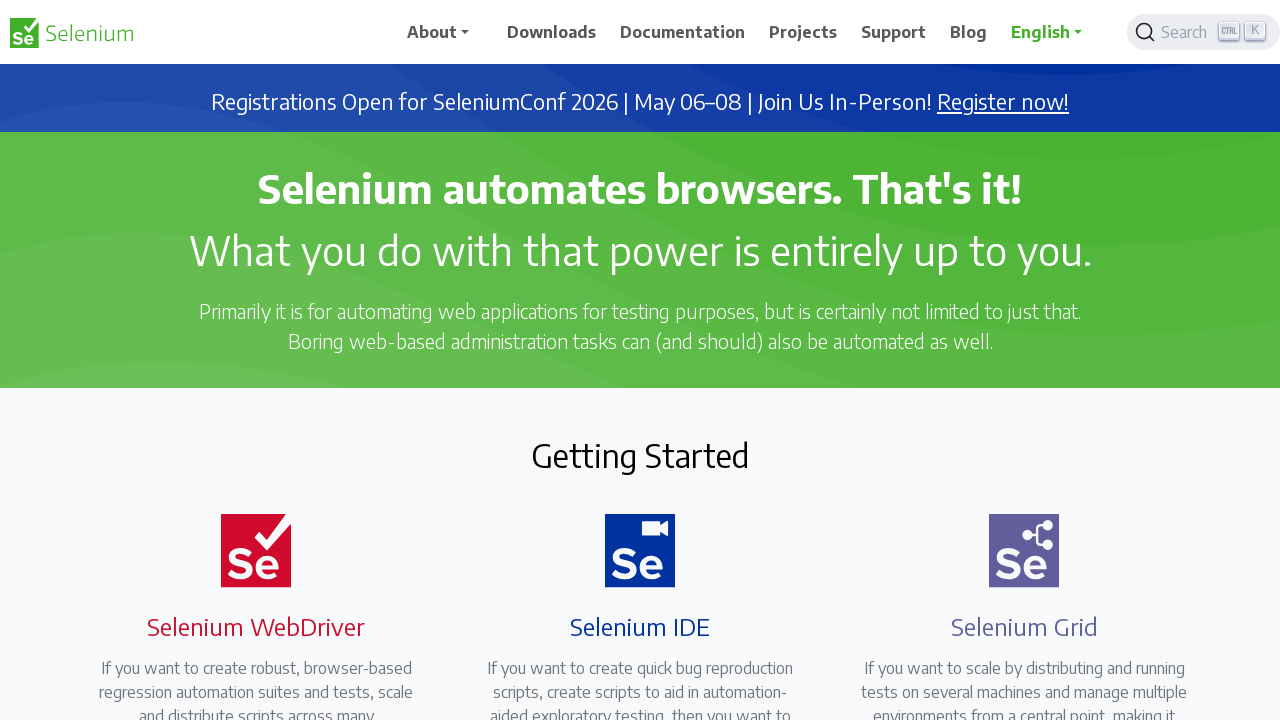

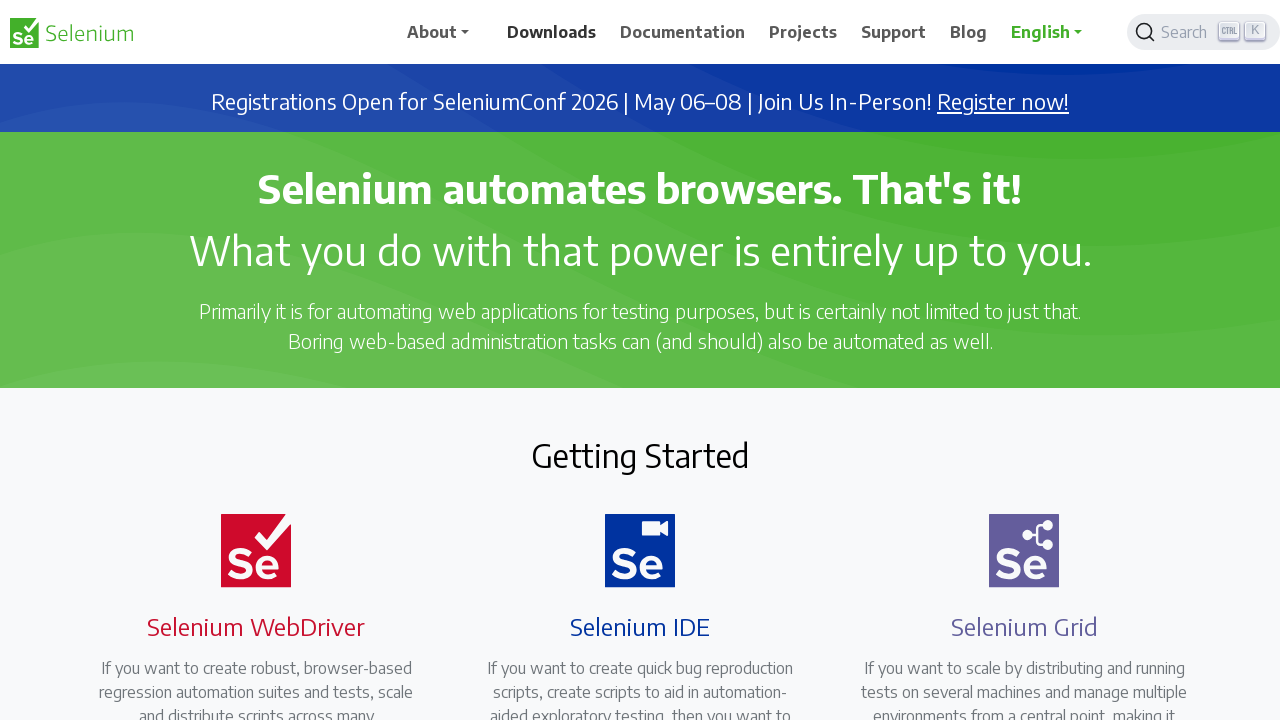